Navigates to a practice page and scrolls down using JavaScript execution to interact with the page

Starting URL: https://selectorshub.com/xpath-practice-page/

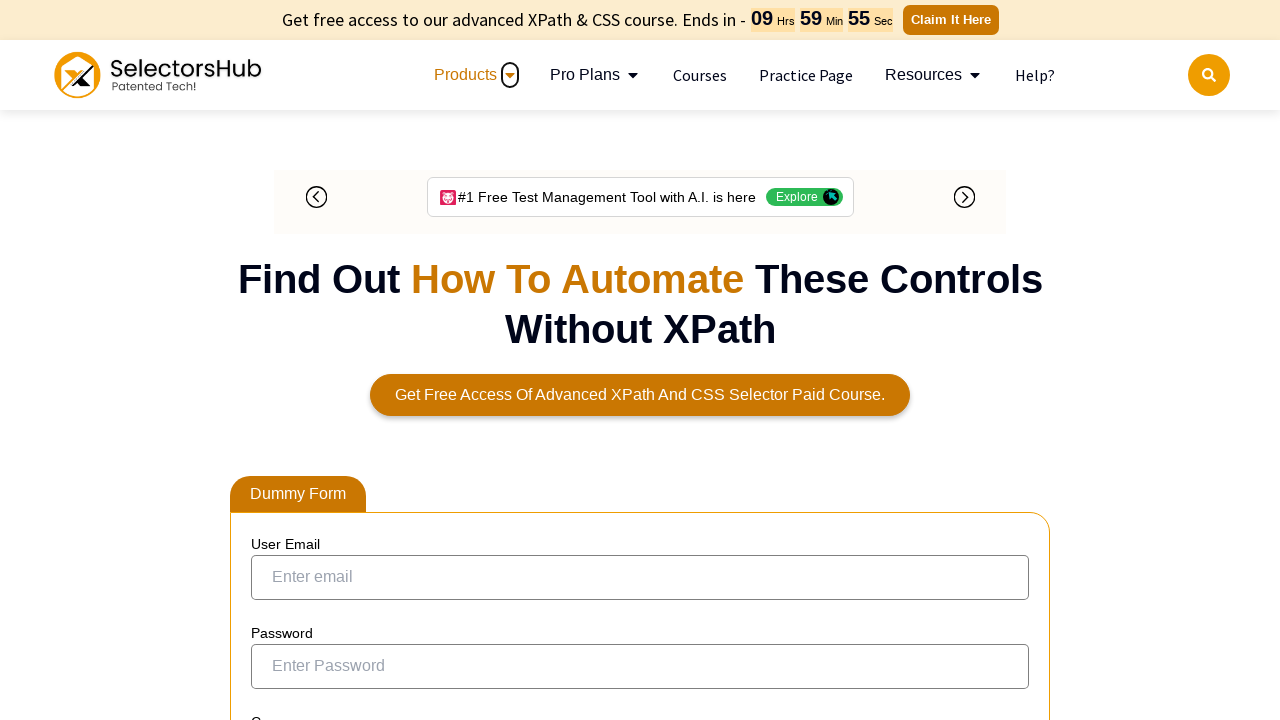

Scrolled down 500 pixels using JavaScript
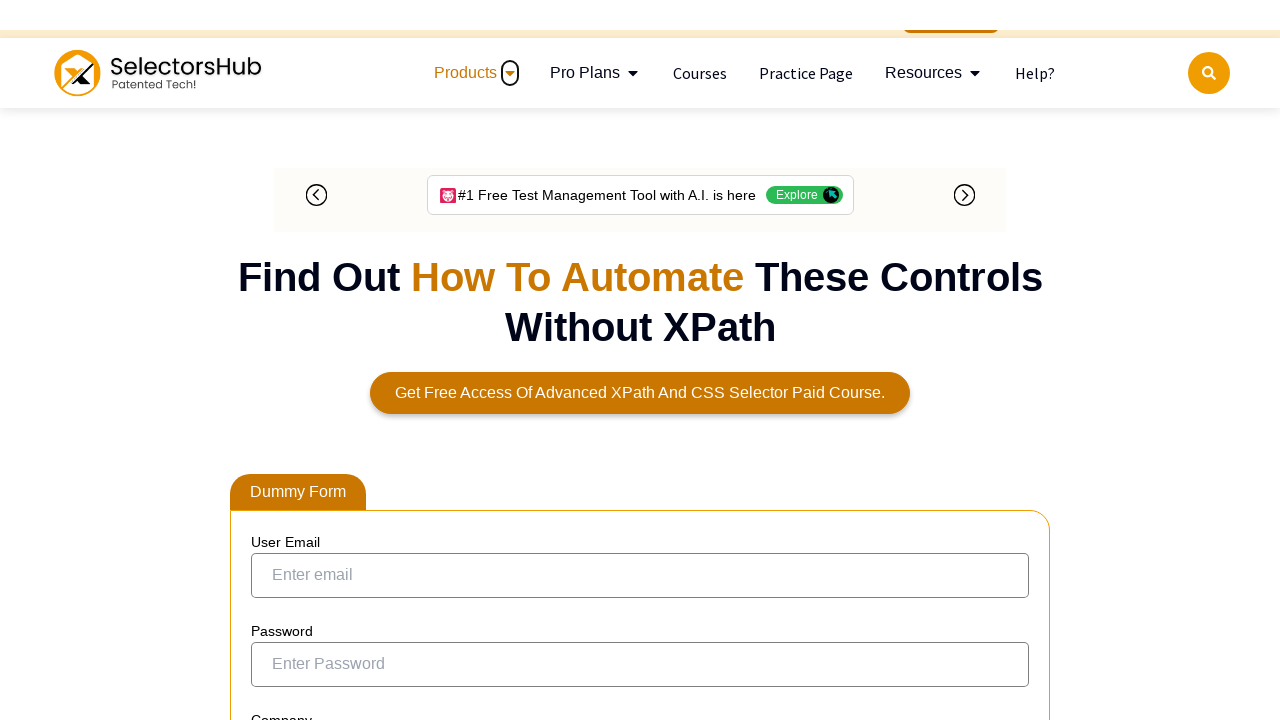

Retrieved current URL: https://selectorshub.com/xpath-practice-page/
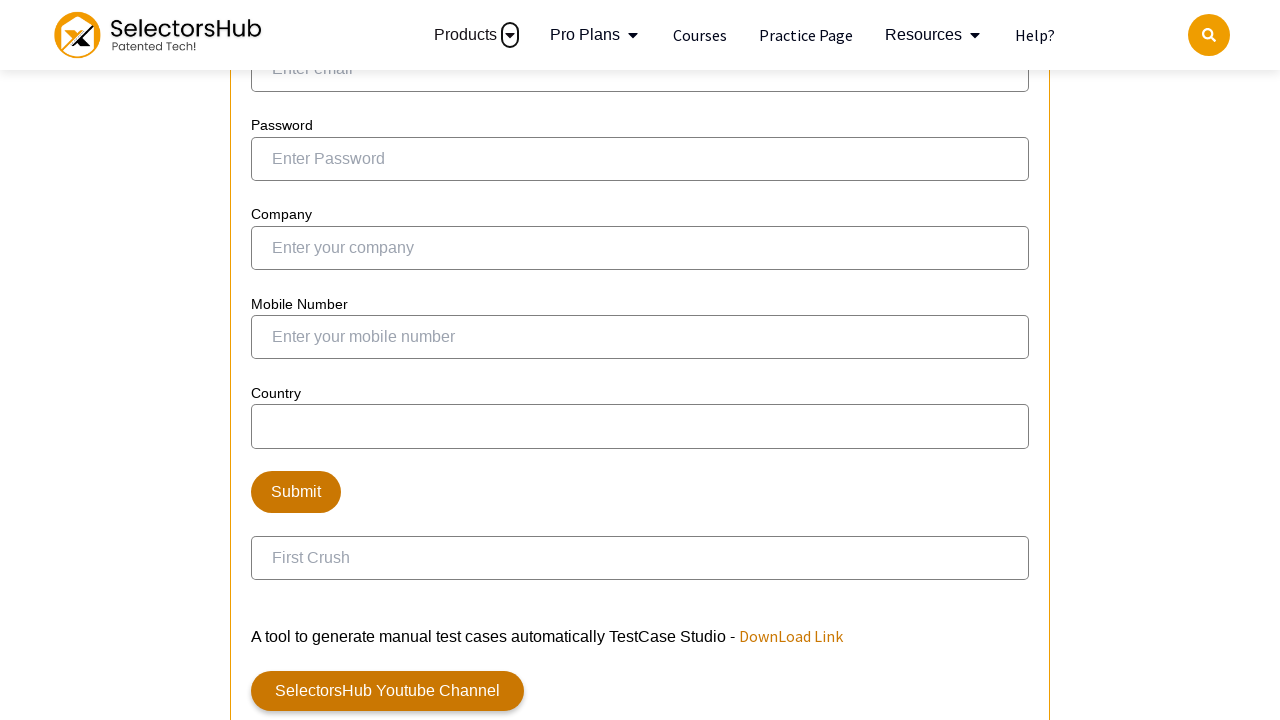

Retrieved page title: Xpath Practice Page | Shadow dom, nested shadow dom, iframe, nested iframe and more complex automation scenarios.
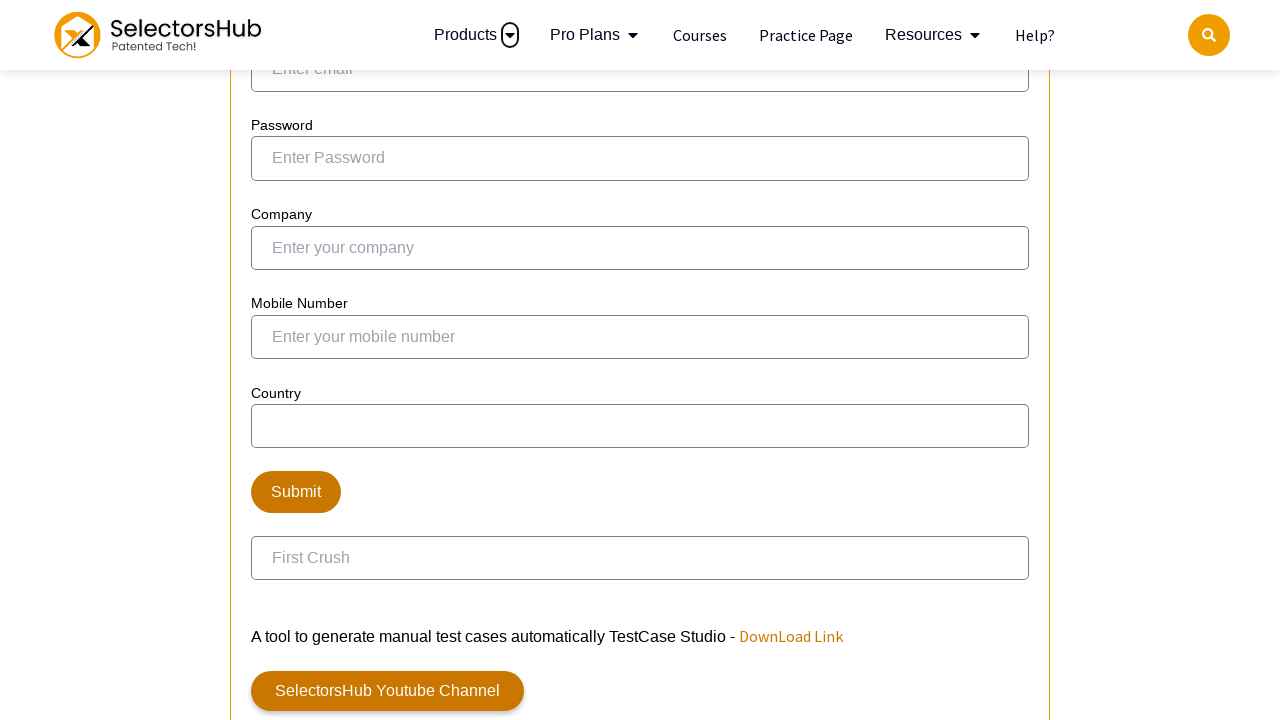

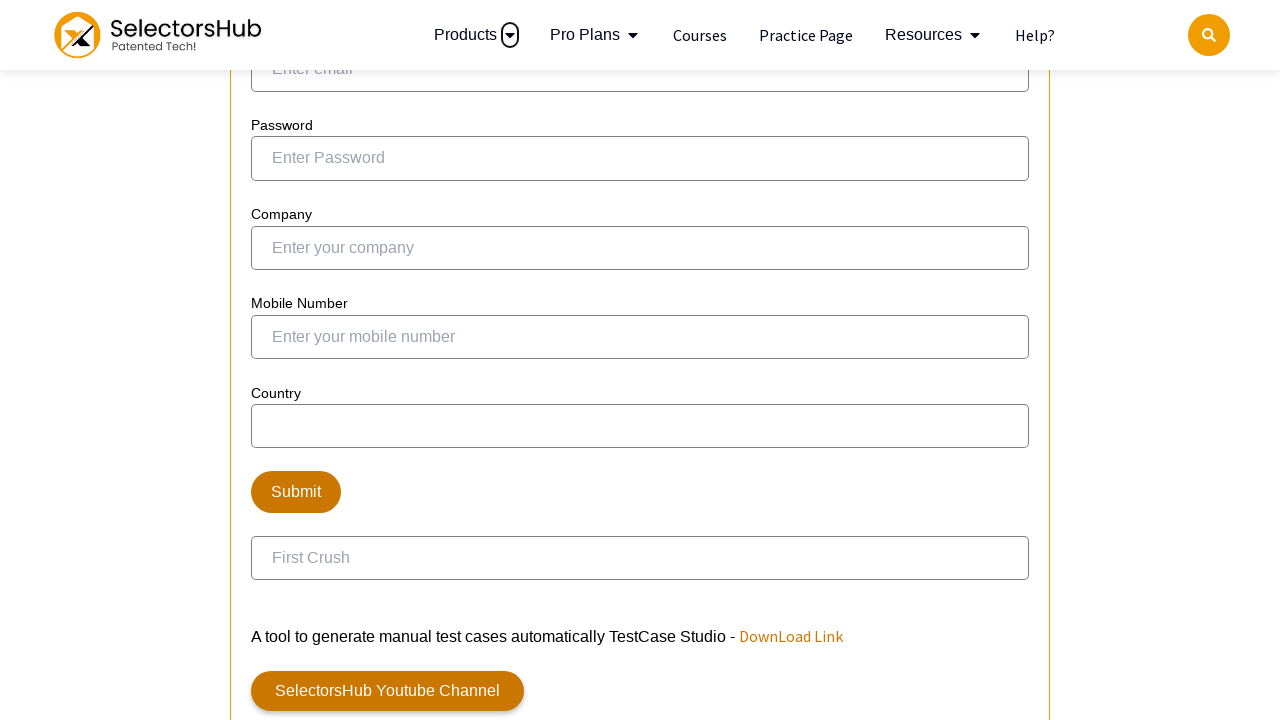